Tests dynamic loading functionality by clicking a start button and waiting for loading to complete (30 second wait scenario)

Starting URL: https://automationfc.github.io/dynamic-loading/

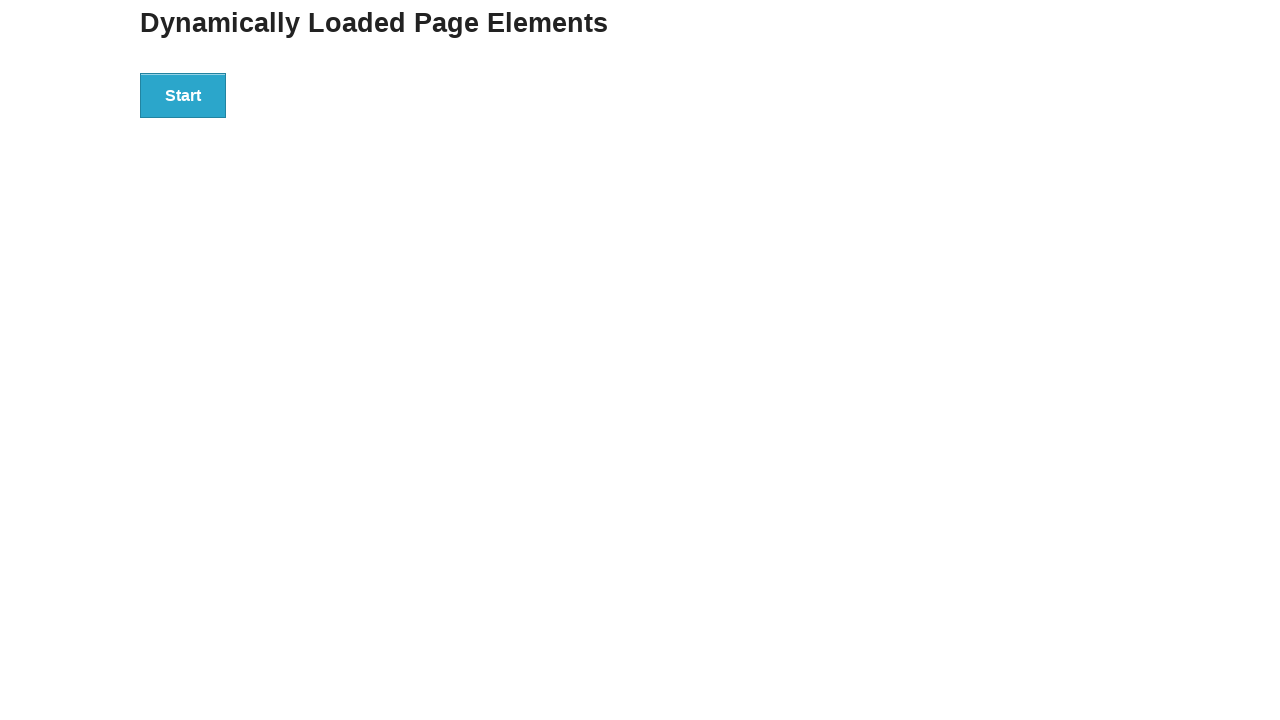

Start button became visible
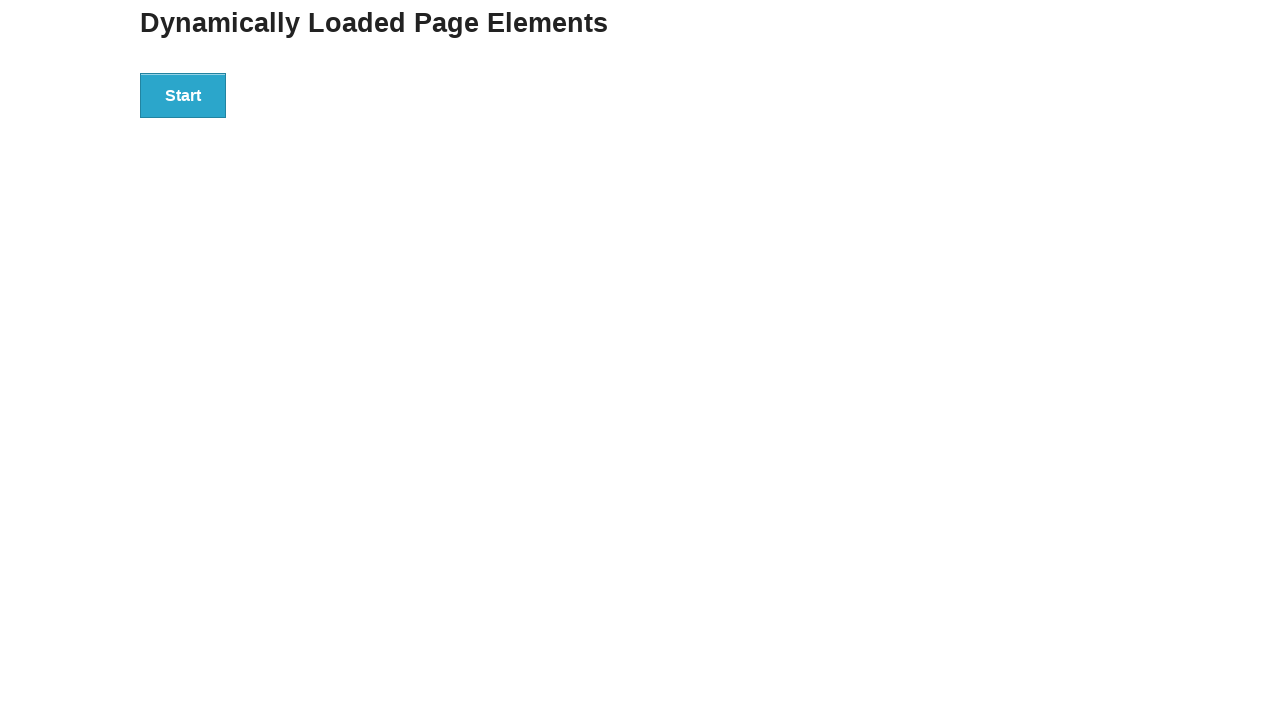

Clicked start button to trigger dynamic loading at (183, 95) on div#start>button
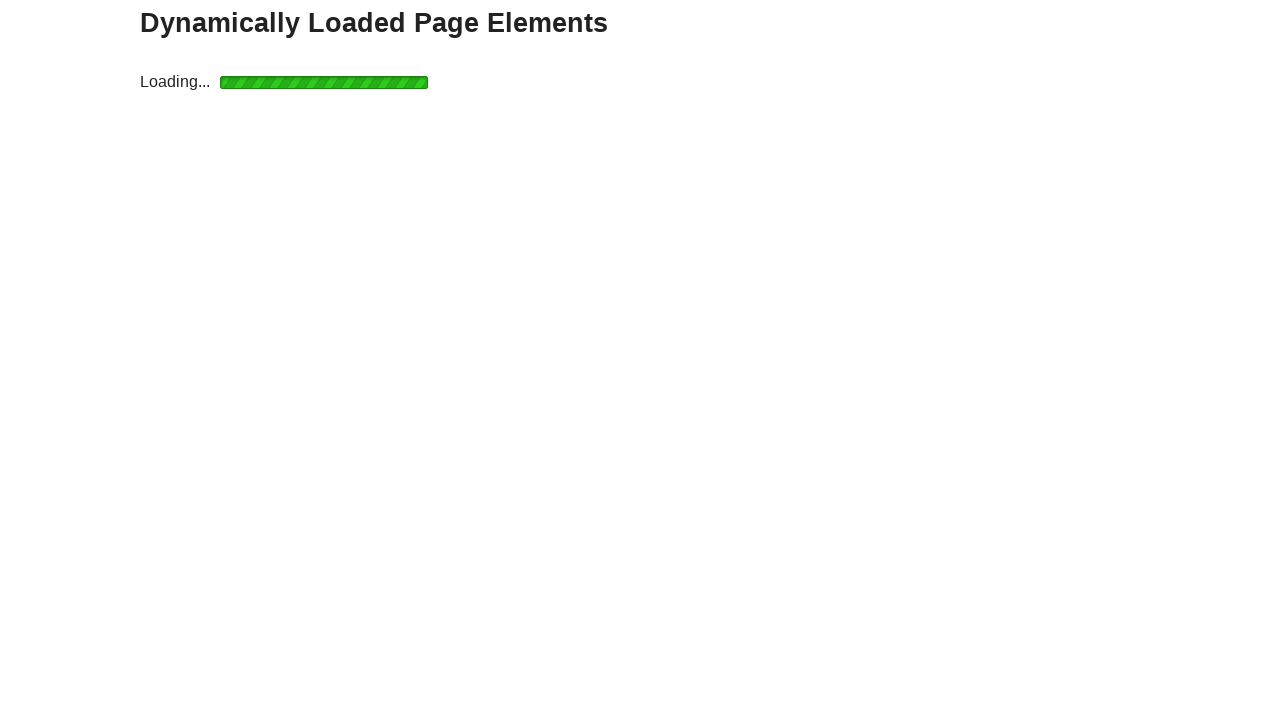

Loading indicator disappeared after 30 second wait
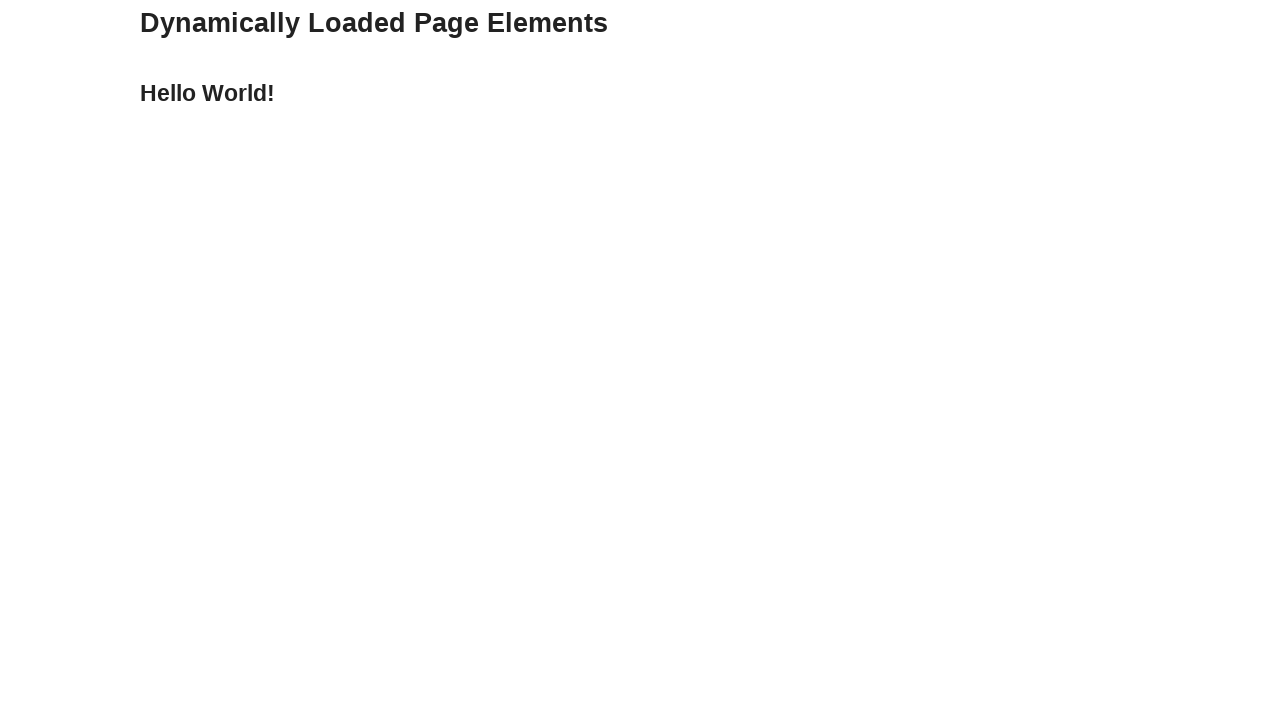

Finish element became visible - dynamic loading completed
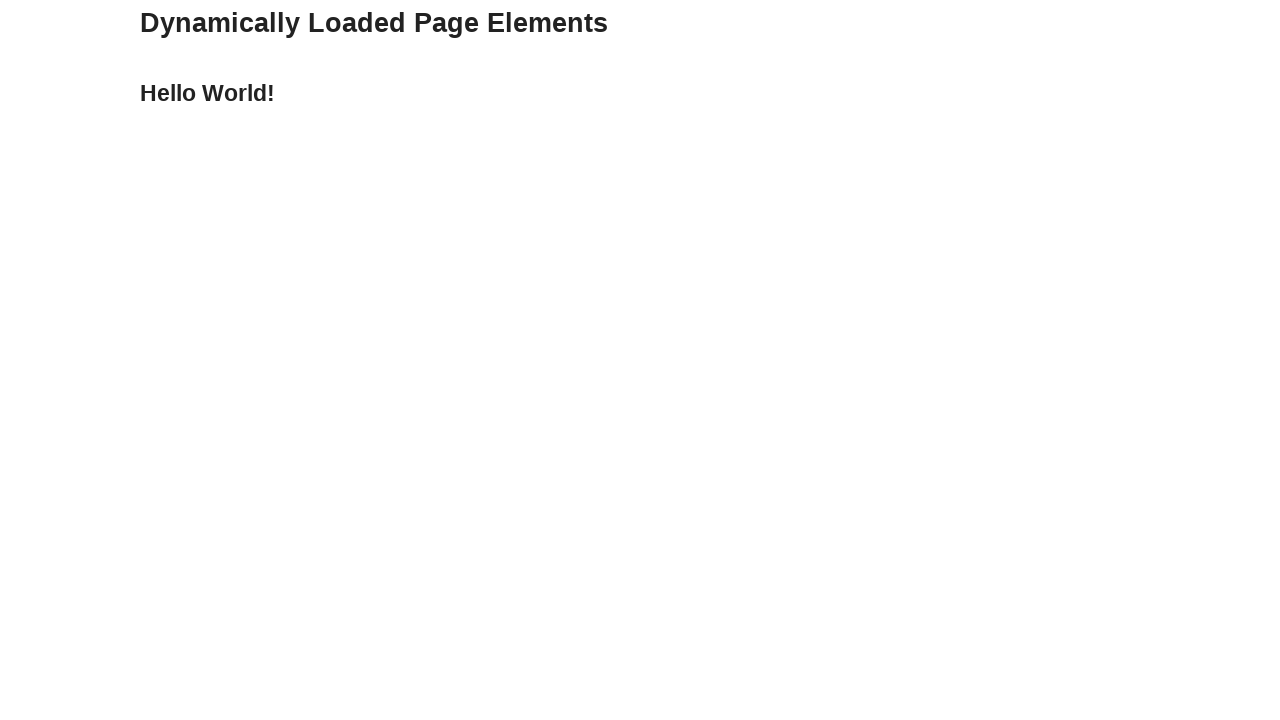

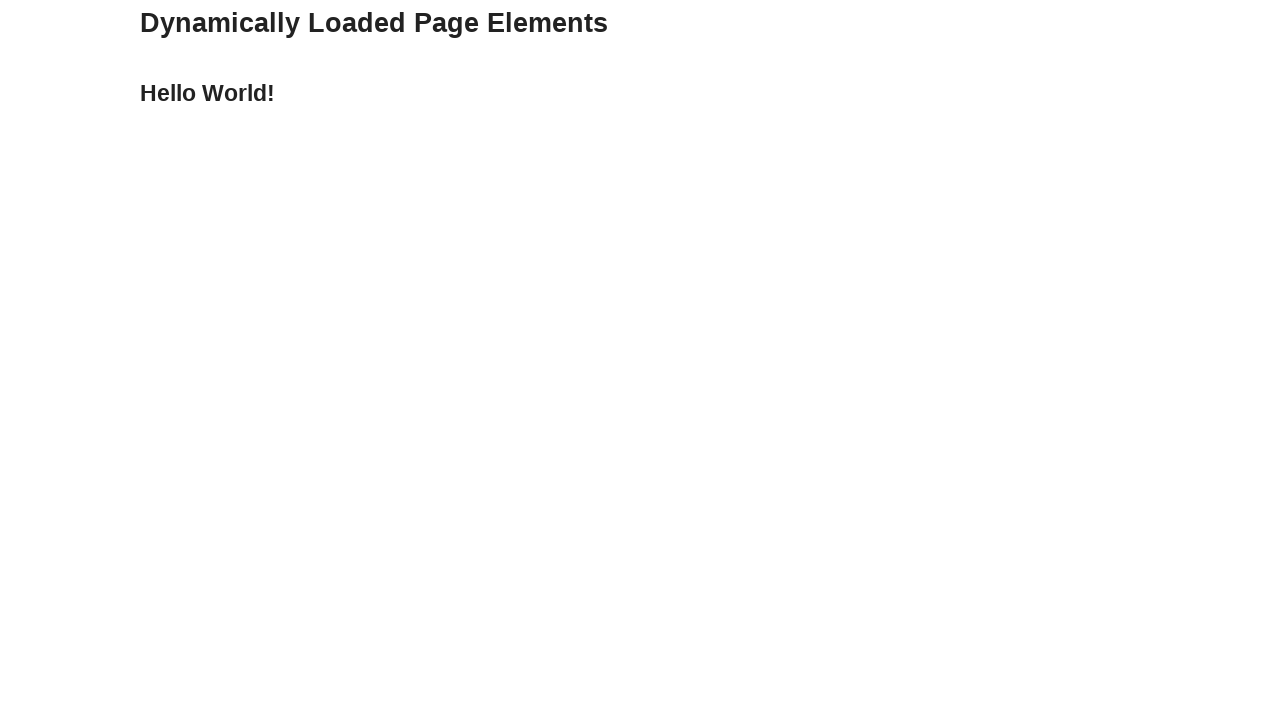